Tests a single select dropdown by randomly choosing a language option, submitting the form, and verifying the selection is displayed correctly

Starting URL: https://www.qa-practice.com/elements/select/single_select

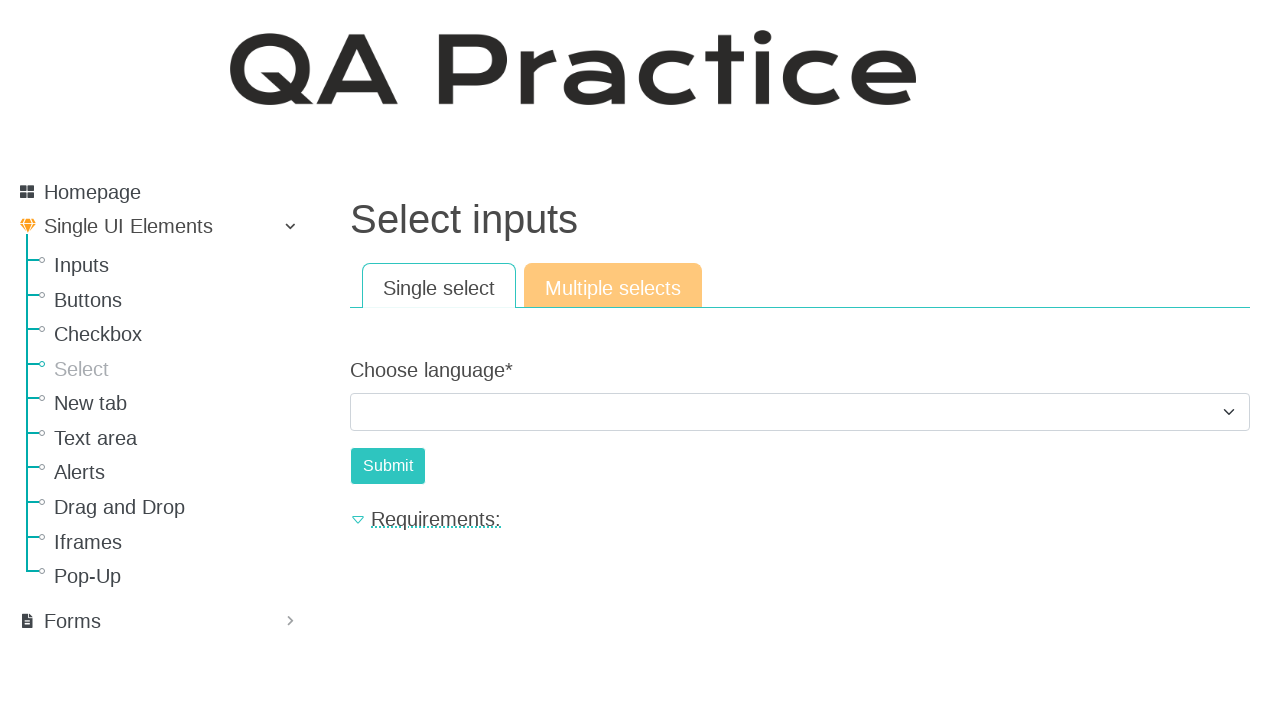

Clicked on language dropdown to open options at (800, 412) on select.form-select
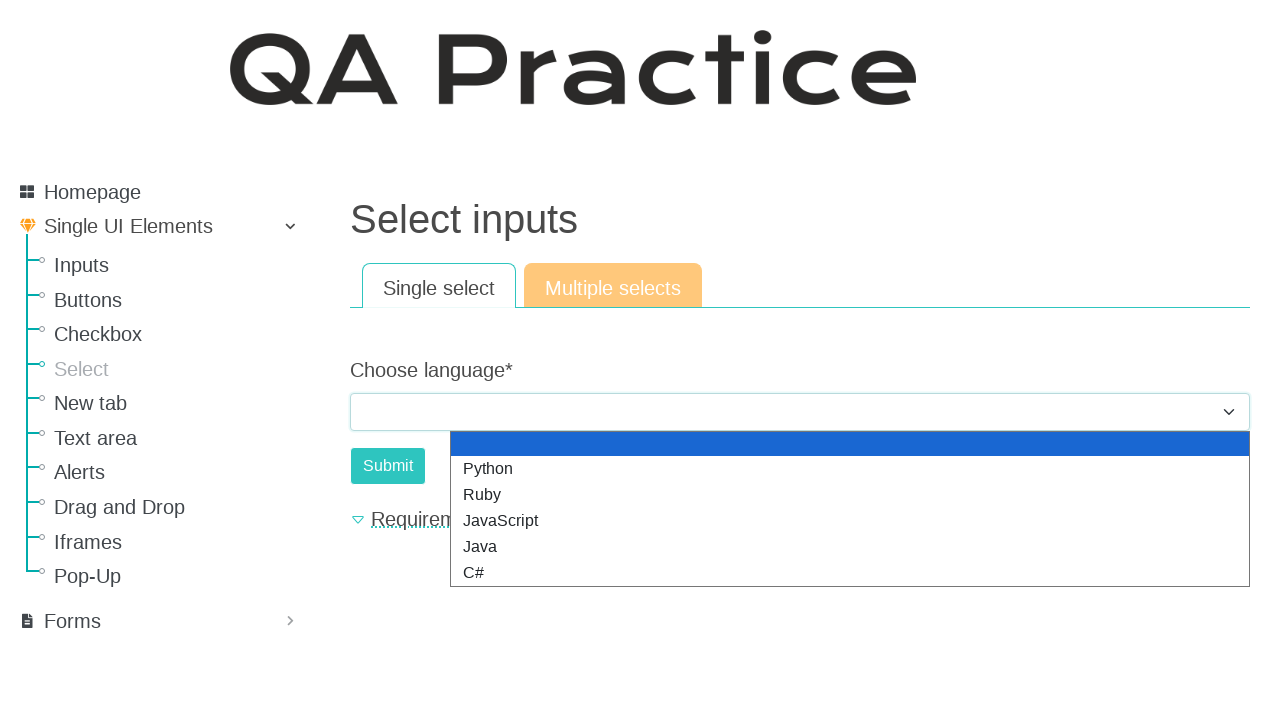

Retrieved all language options from dropdown
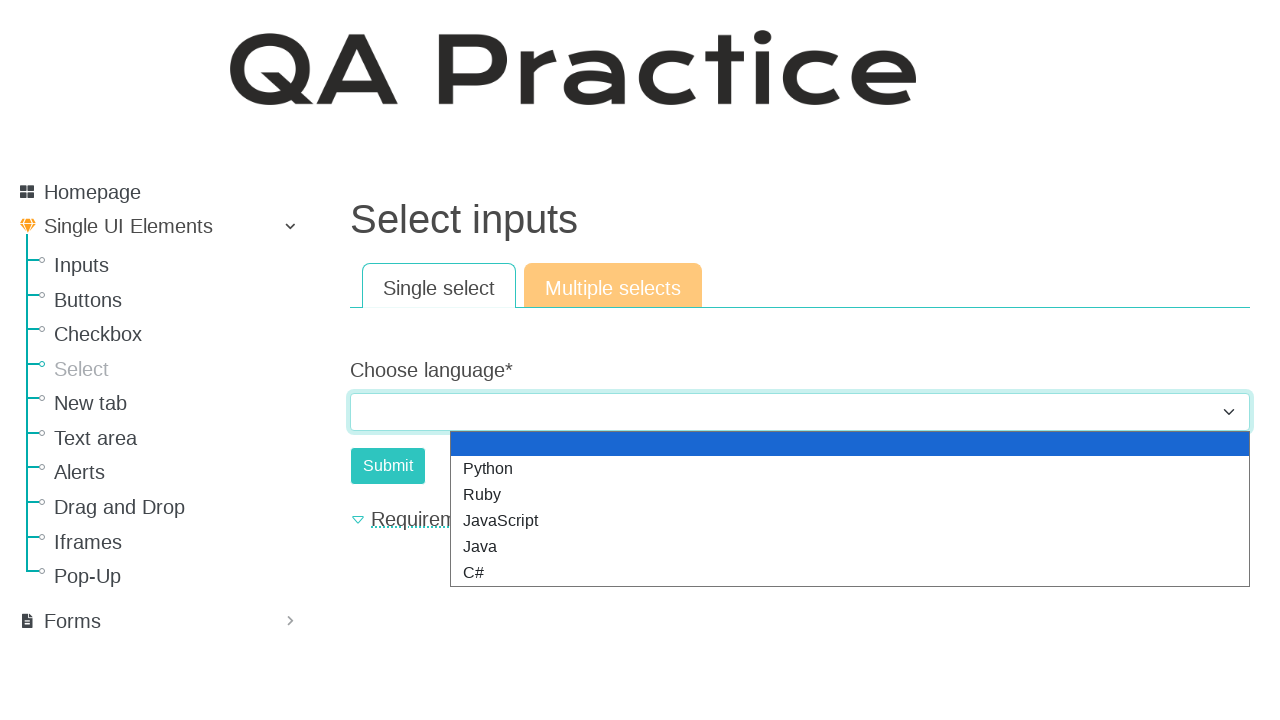

Filtered valid language options: ['Python', 'Ruby', 'JavaScript', 'Java', 'C#']
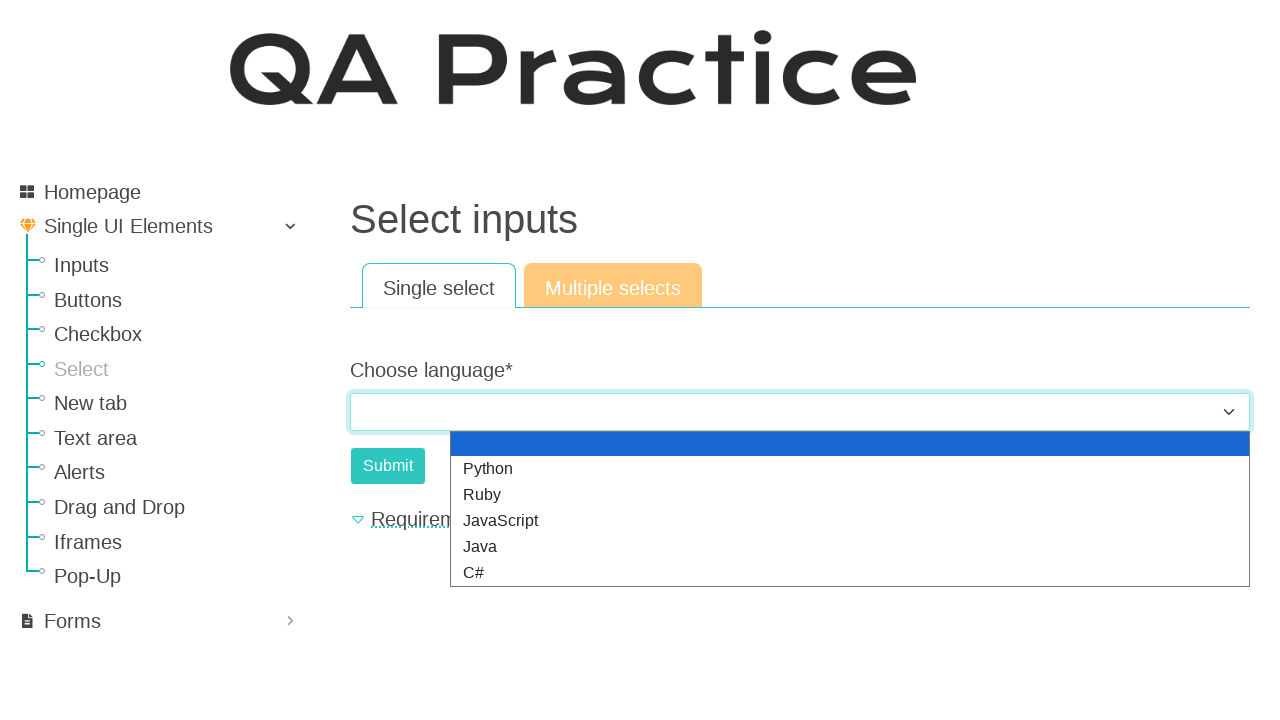

Randomly selected language: 'Java'
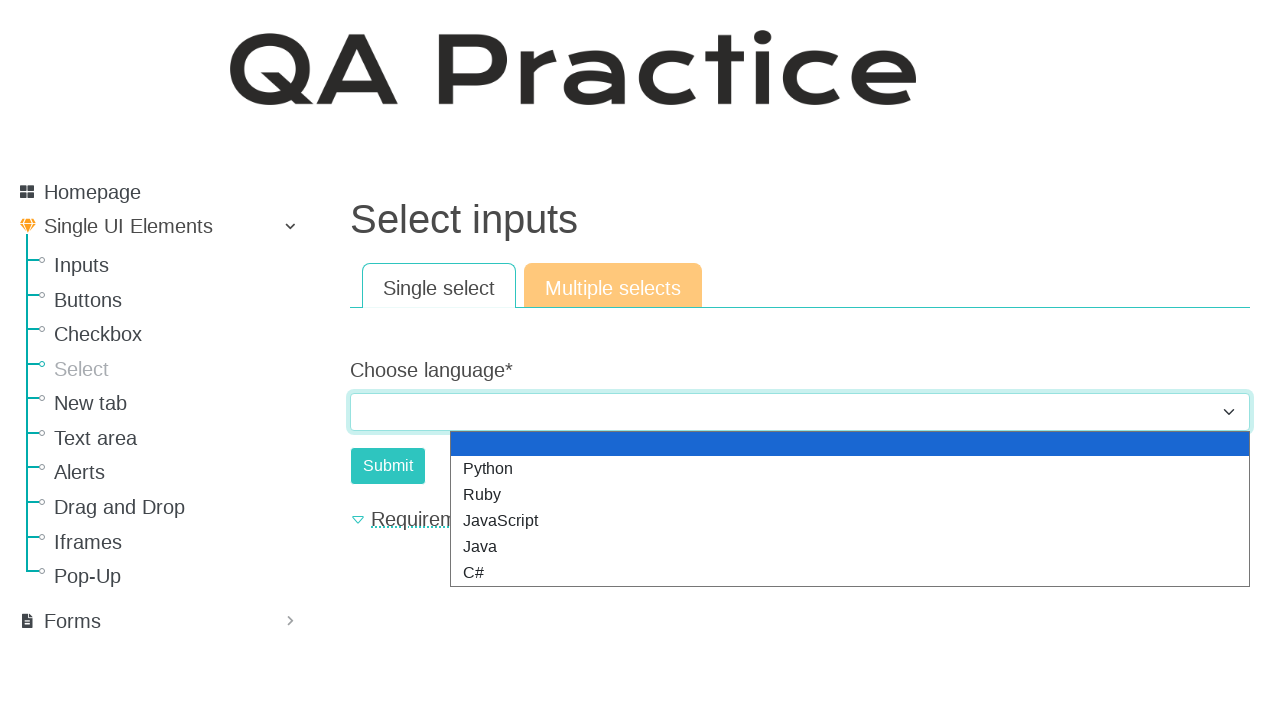

Selected 'Java' from dropdown on select.form-select
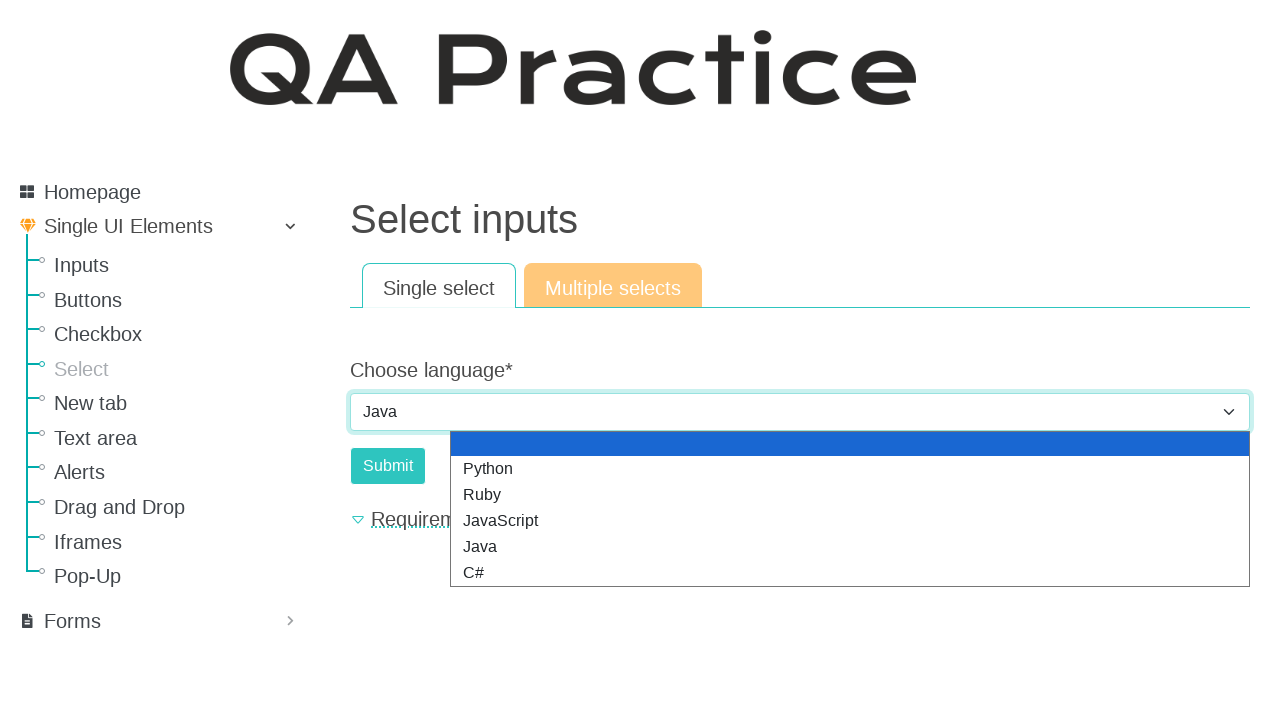

Clicked submit button to submit form at (388, 466) on input[type='submit']
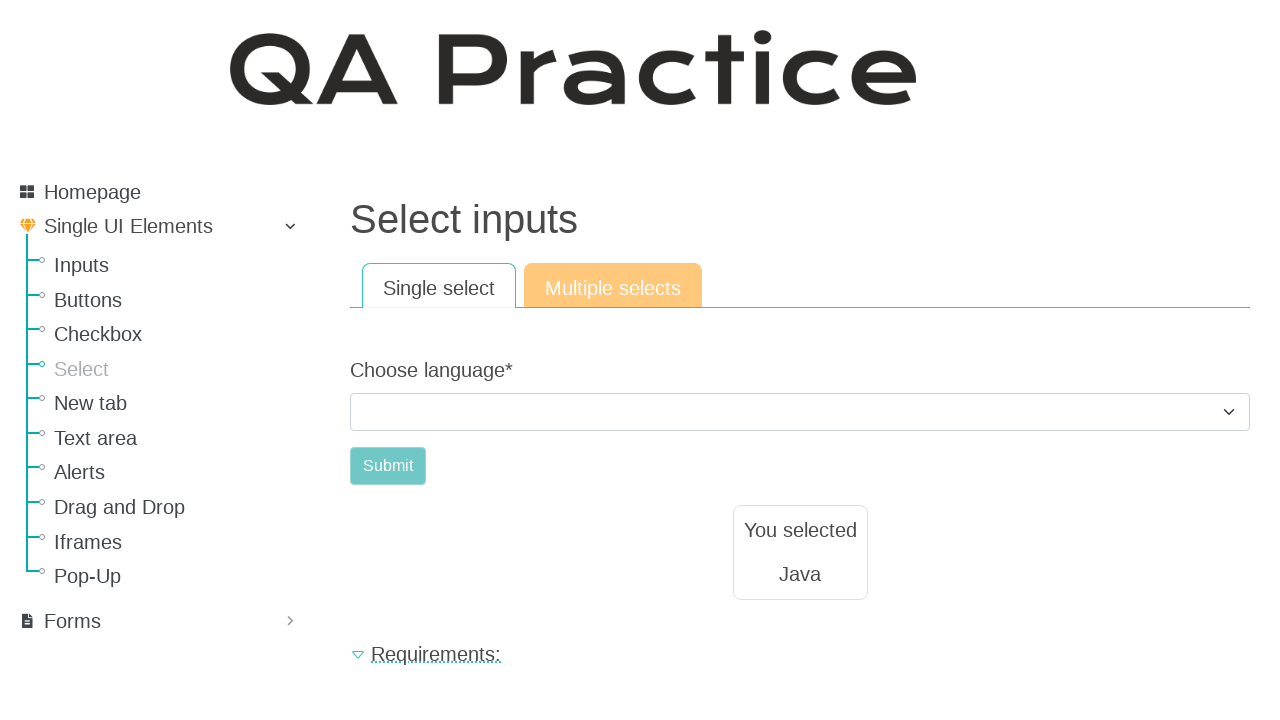

Result text element became visible
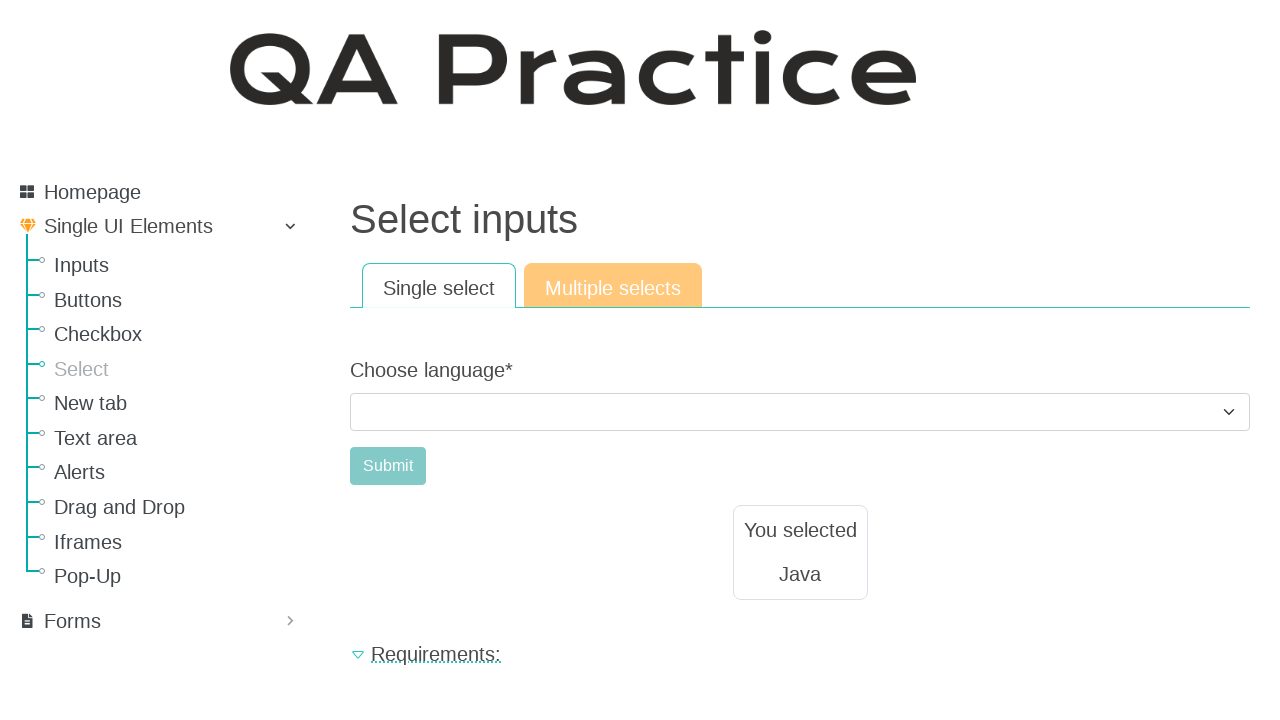

Retrieved result text: 'Java'
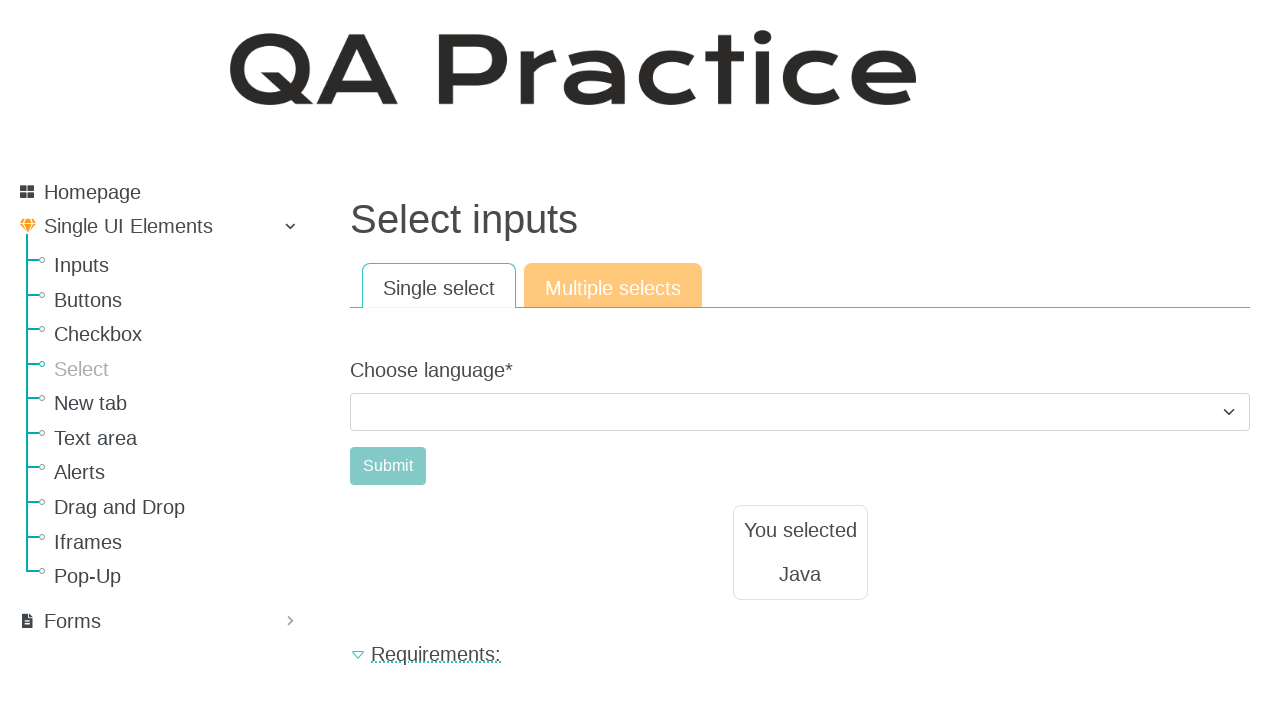

Assertion passed: 'Java' found in result text
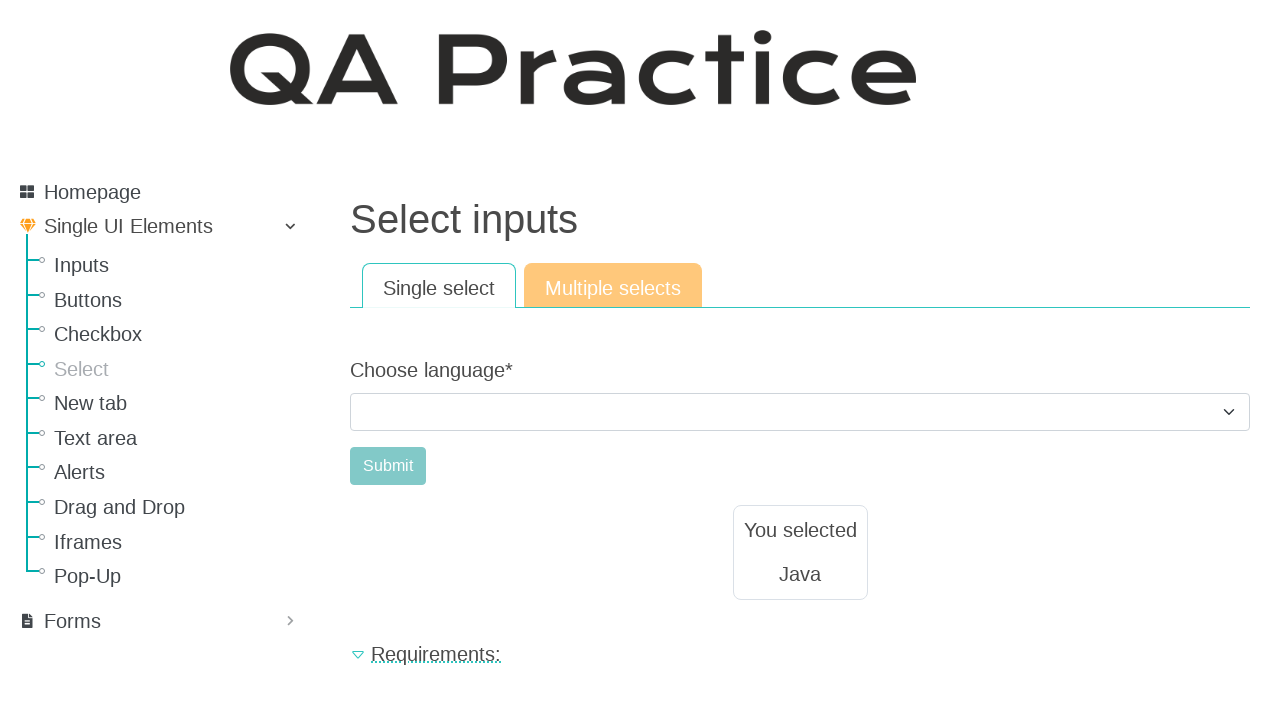

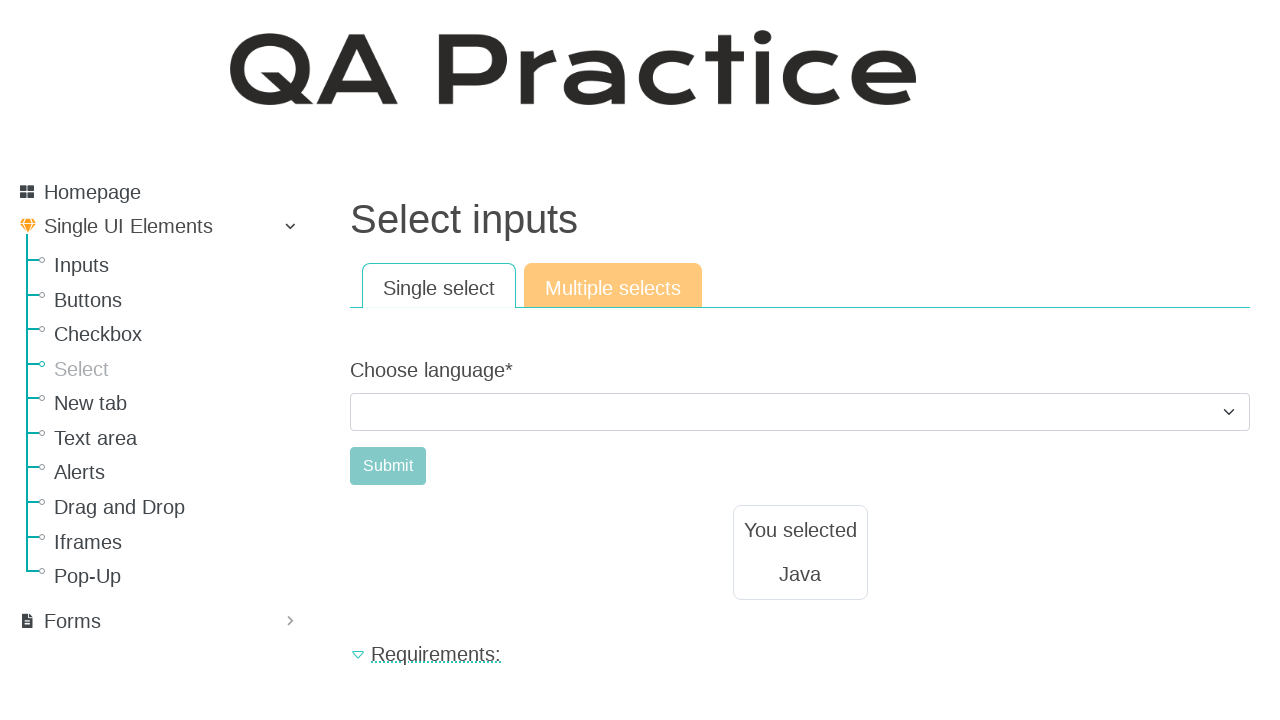